Selects an option from a dropdown by index position

Starting URL: https://rahulshettyacademy.com/AutomationPractice/

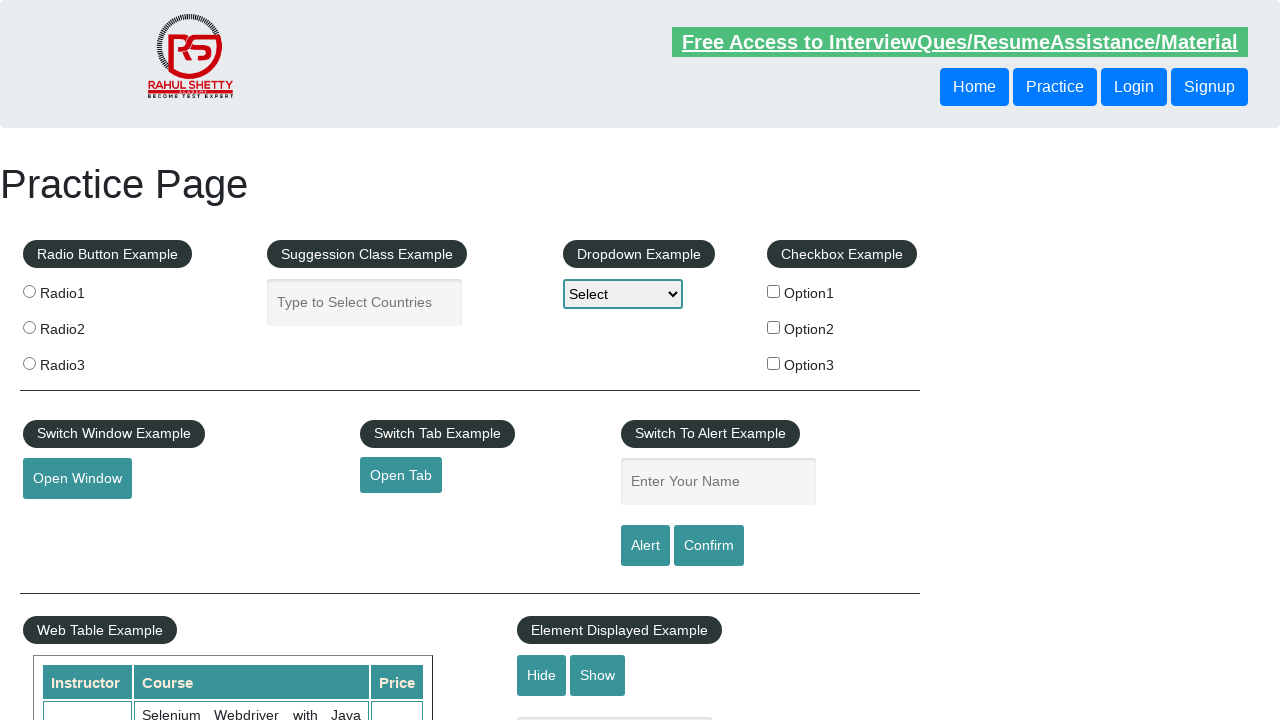

Located dropdown element with id 'dropdown-class-example'
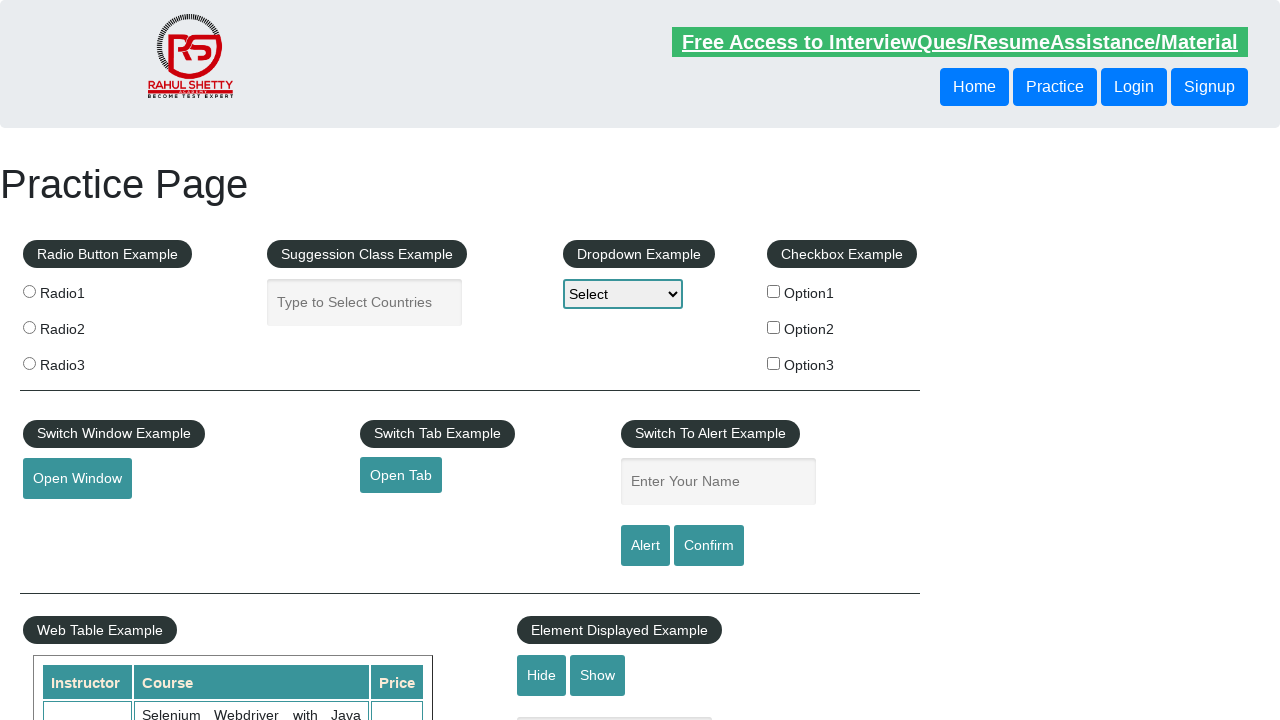

Selected option at index 1 from dropdown on select#dropdown-class-example
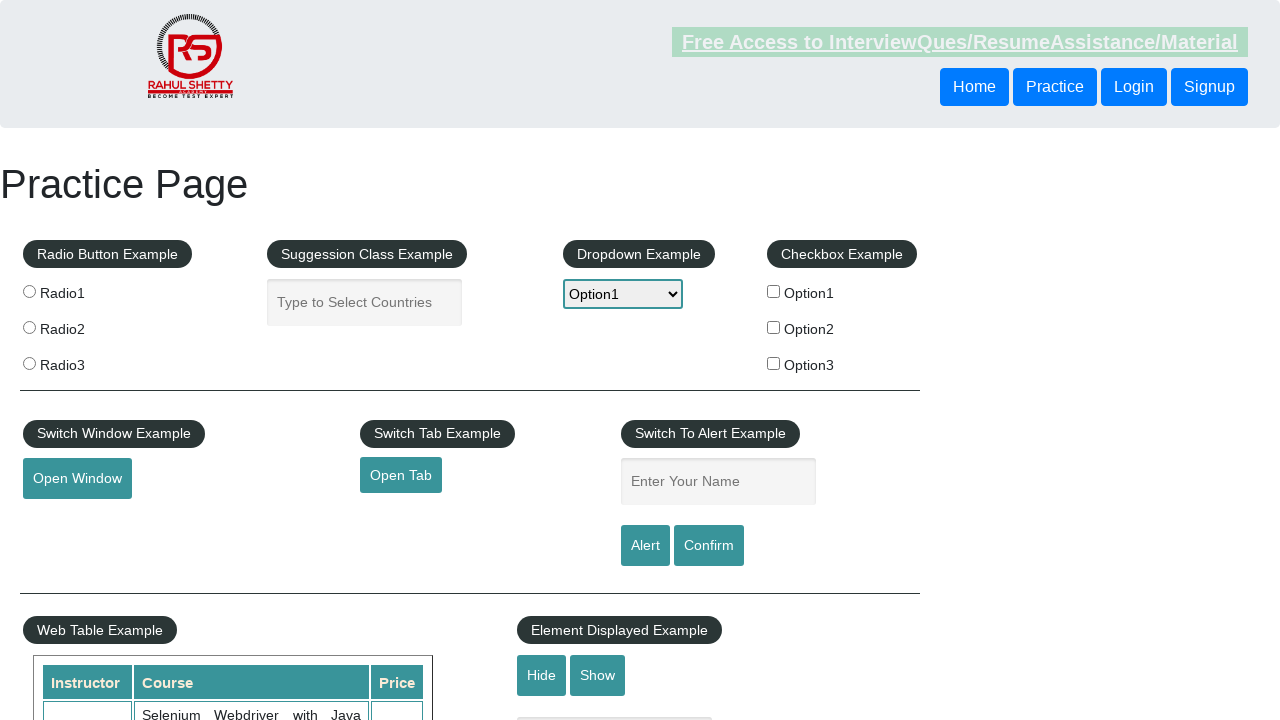

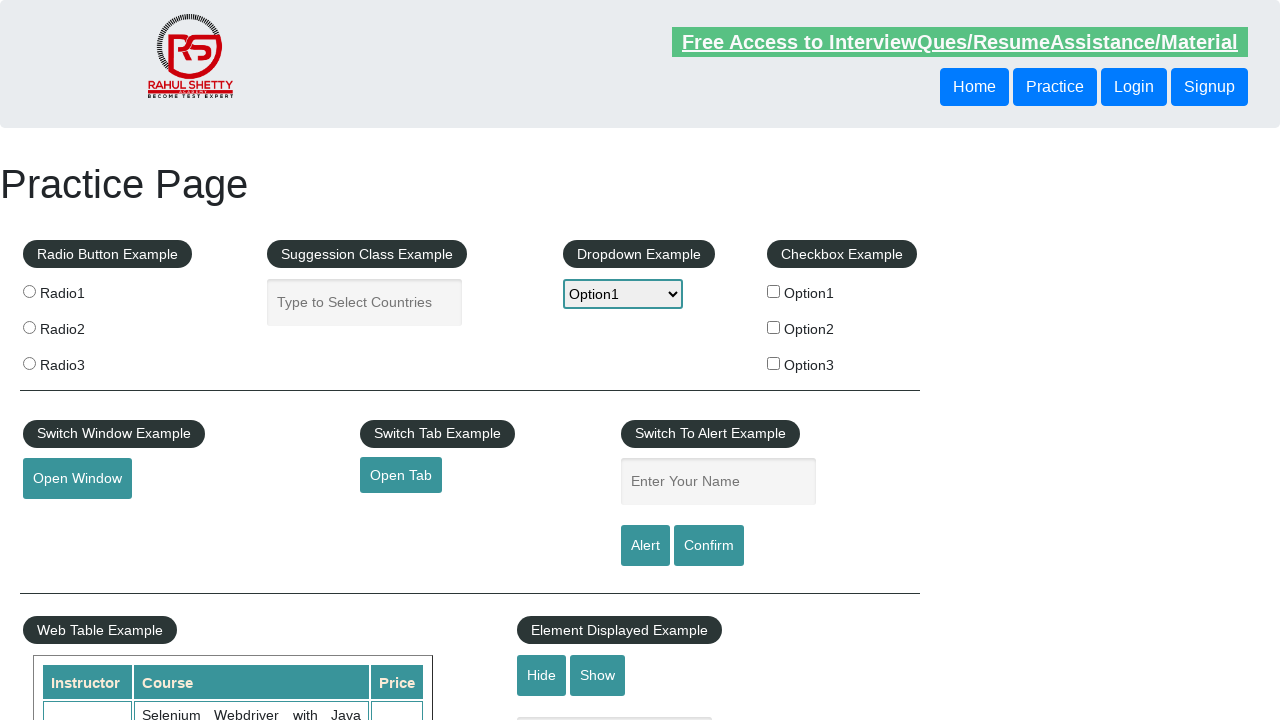